Tests the toggle hide/show functionality on W3Schools by clicking a button to toggle the visibility of a div element

Starting URL: https://www.w3schools.com/howto/howto_js_toggle_hide_show.asp

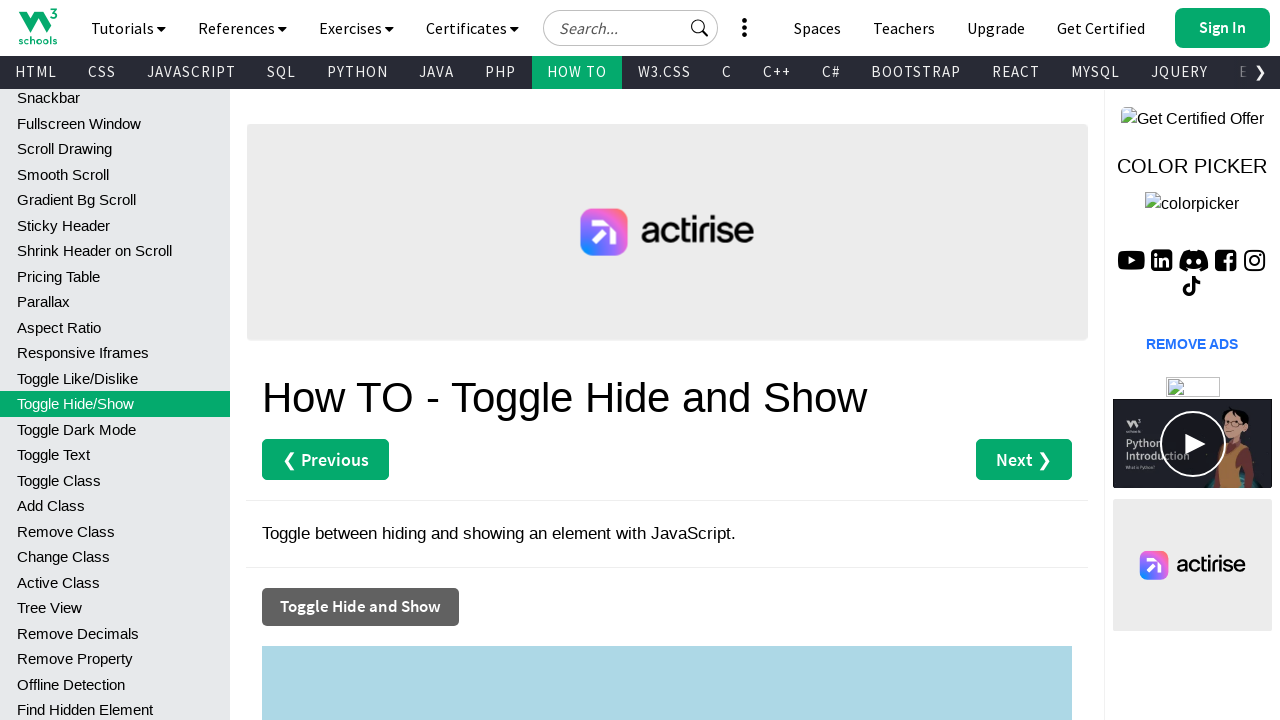

Toggle div element with id 'myDIV' is visible
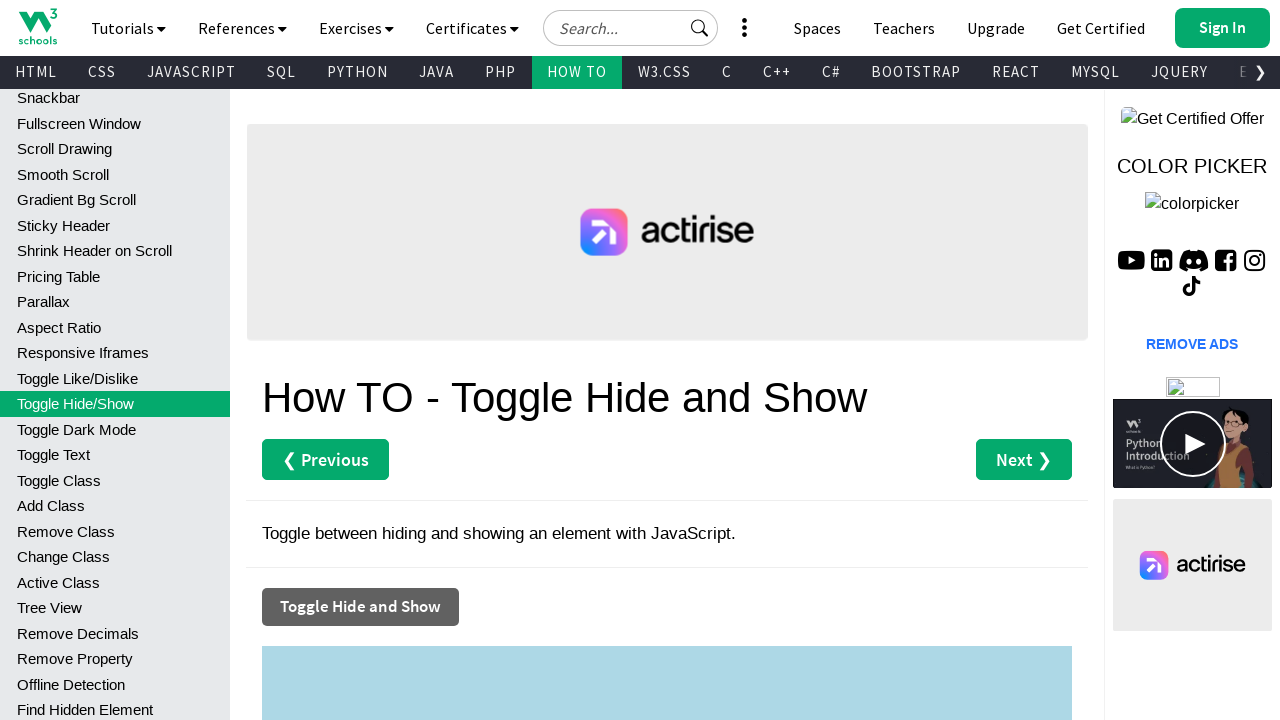

Clicked toggle button to hide/show the div at (360, 607) on button.ws-btn.w3-hover-black.w3-dark-grey
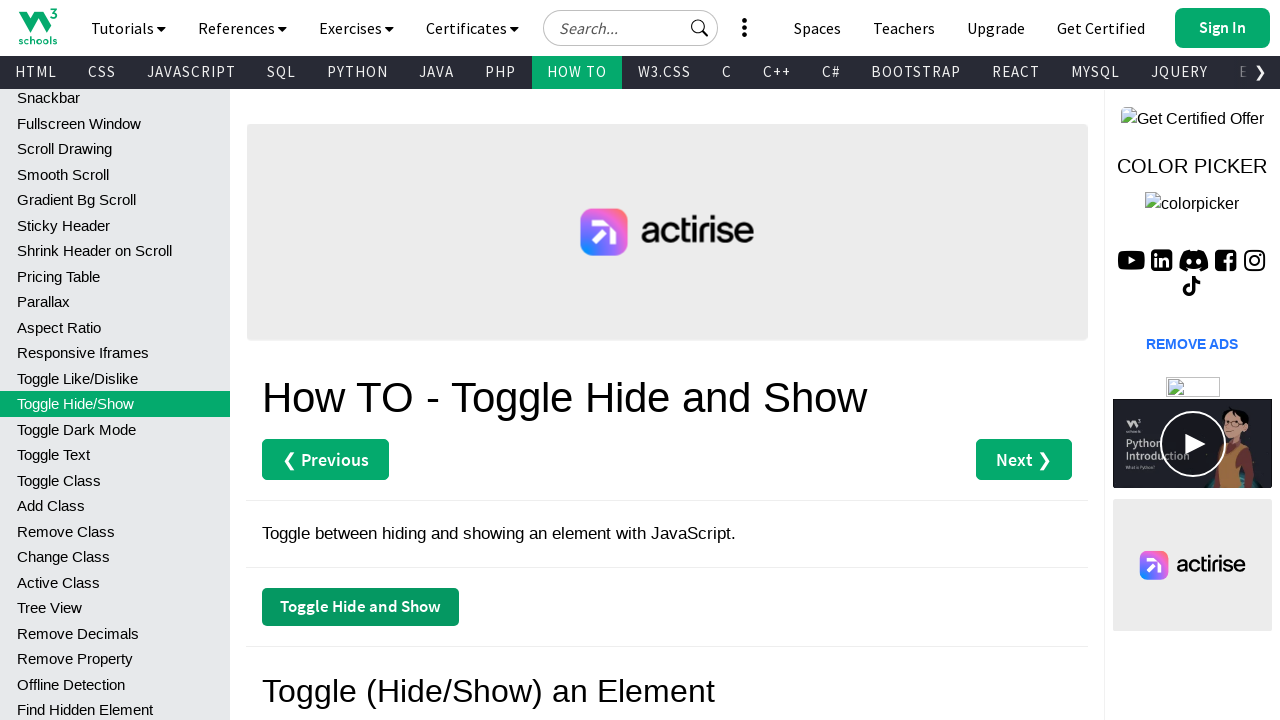

Waited for toggle animation to complete
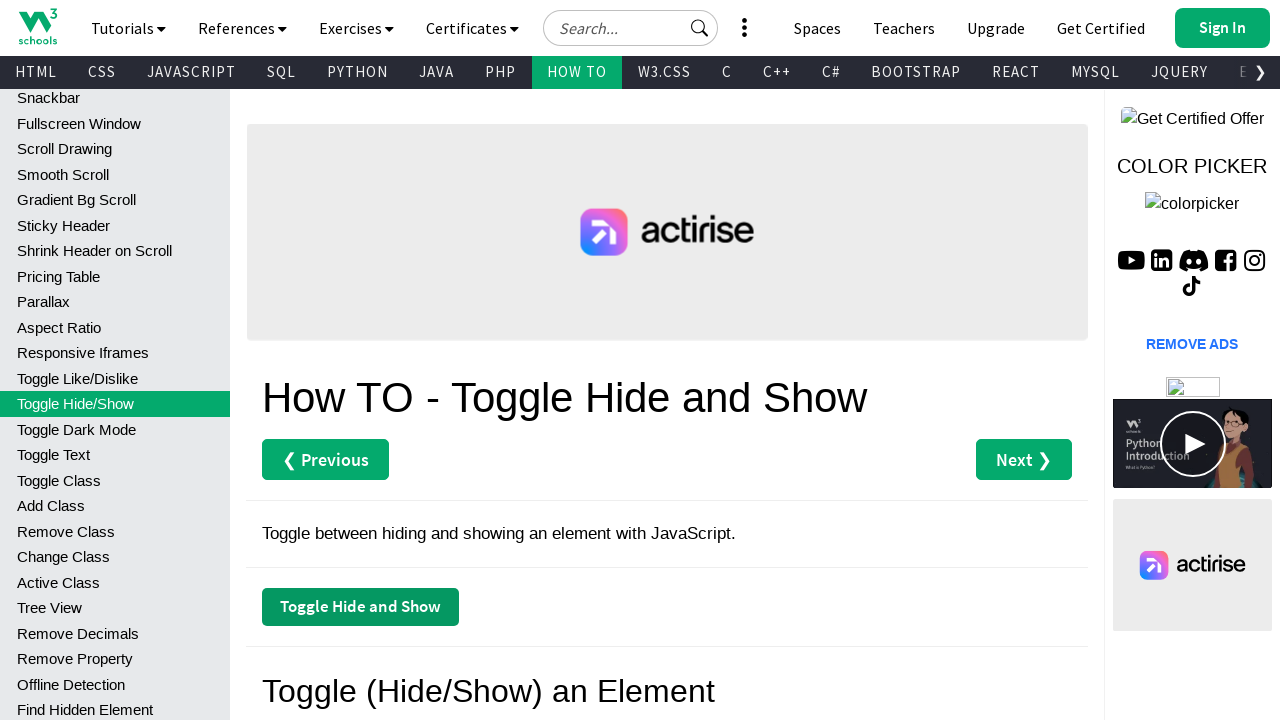

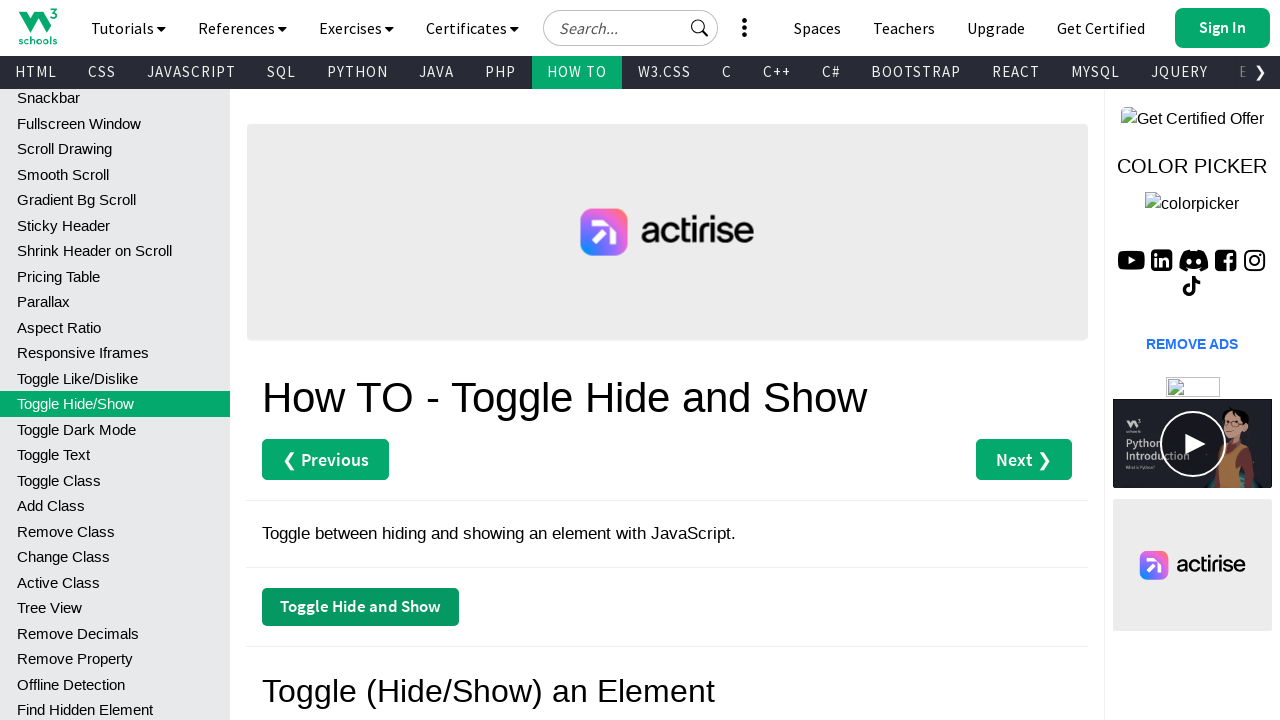